Verifies that the first name input box is displayed on the automation practice form page

Starting URL: https://demoqa.com/automation-practice-form

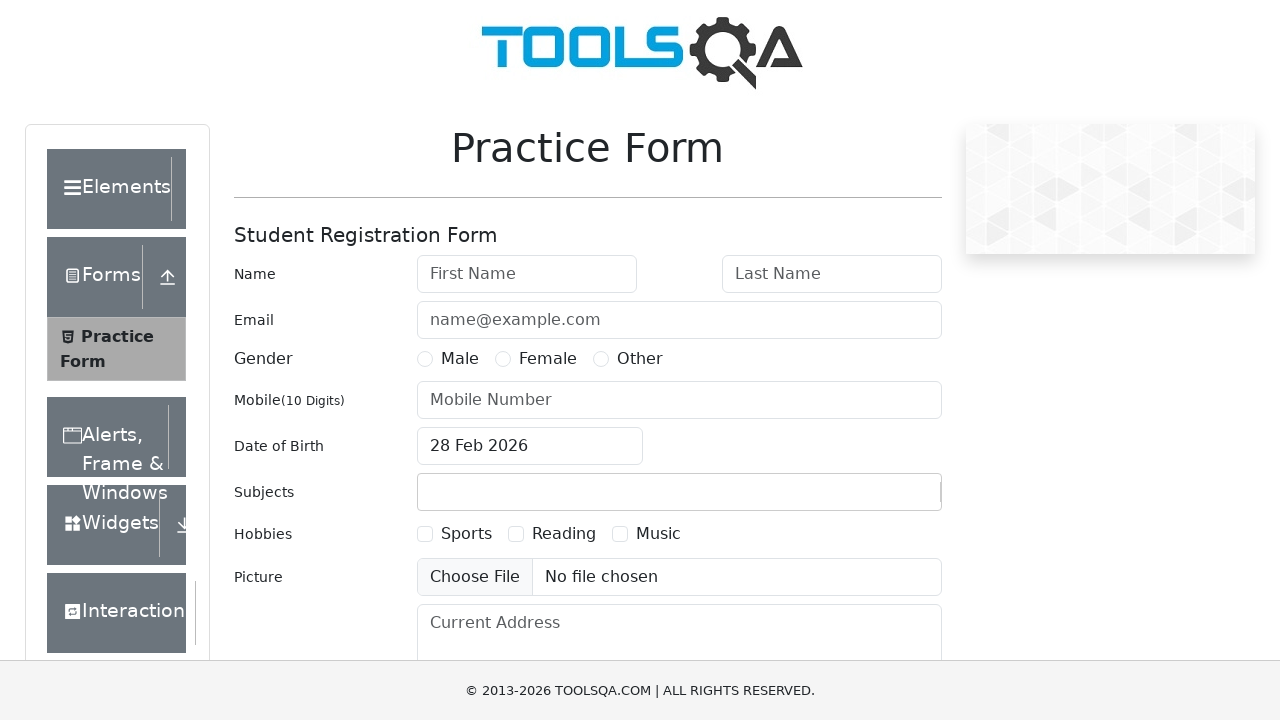

Waited for first name input box to be present in DOM
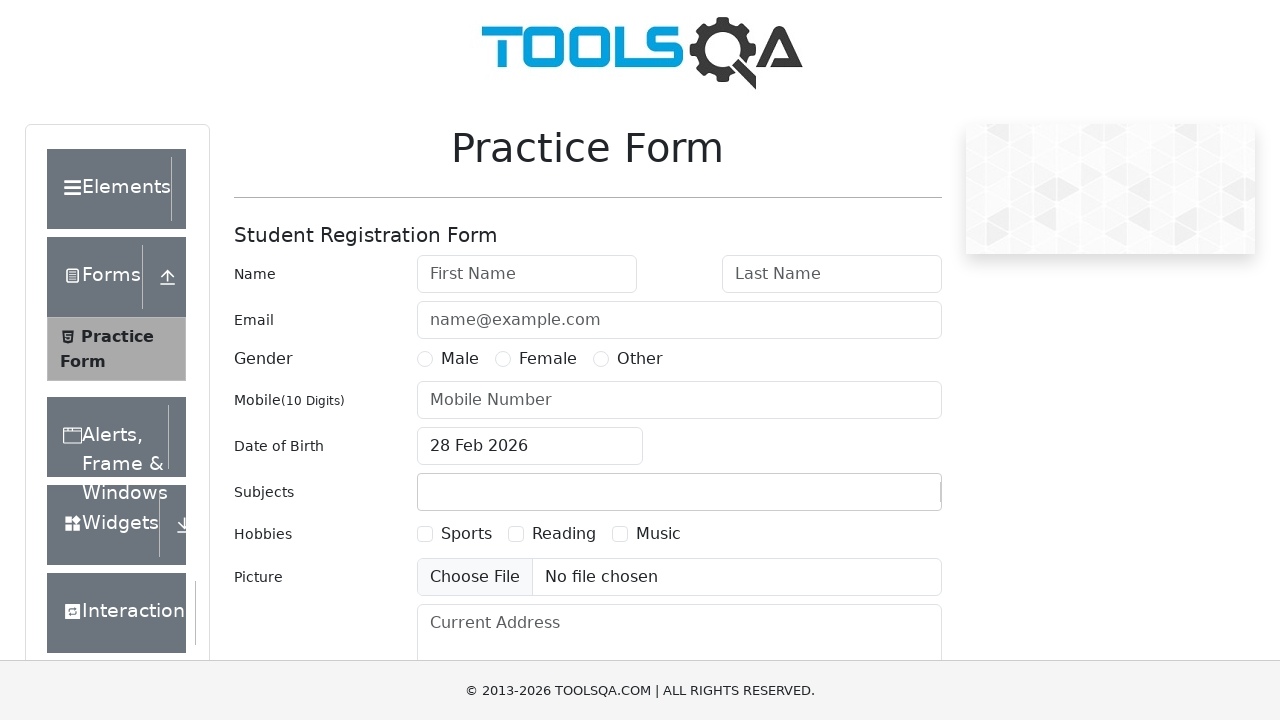

Verified that first name input box is visible on automation practice form page
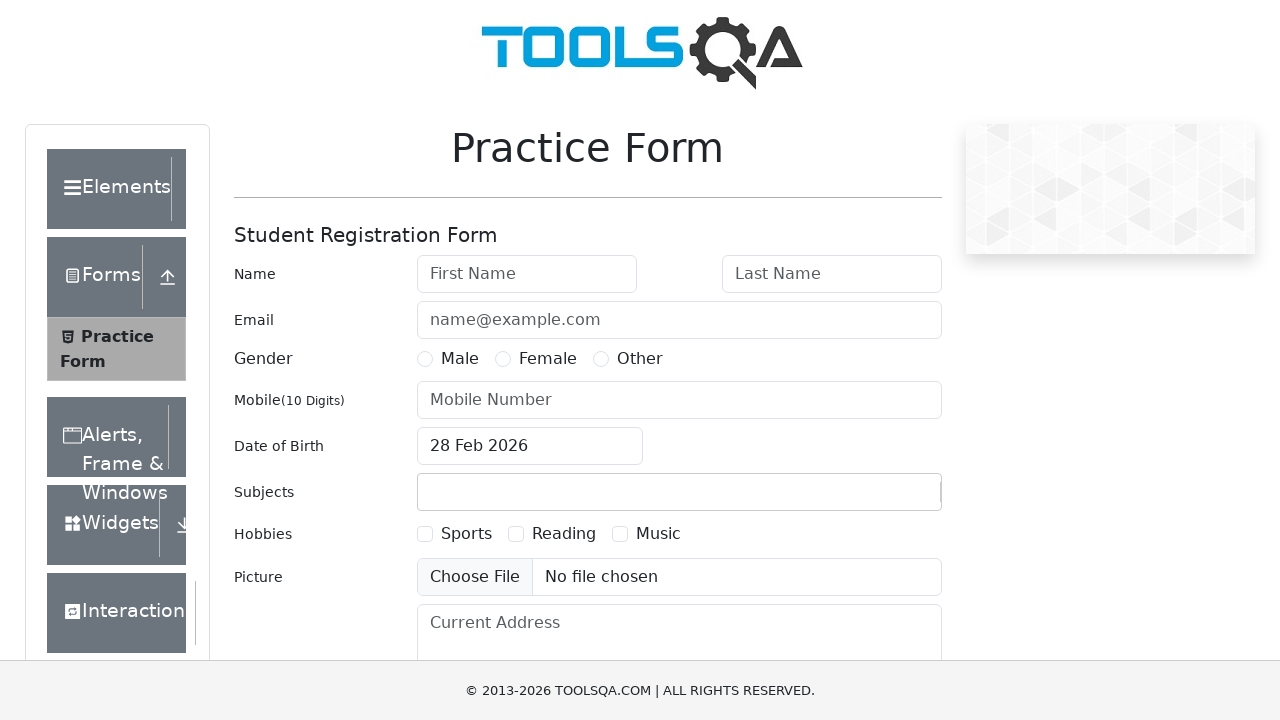

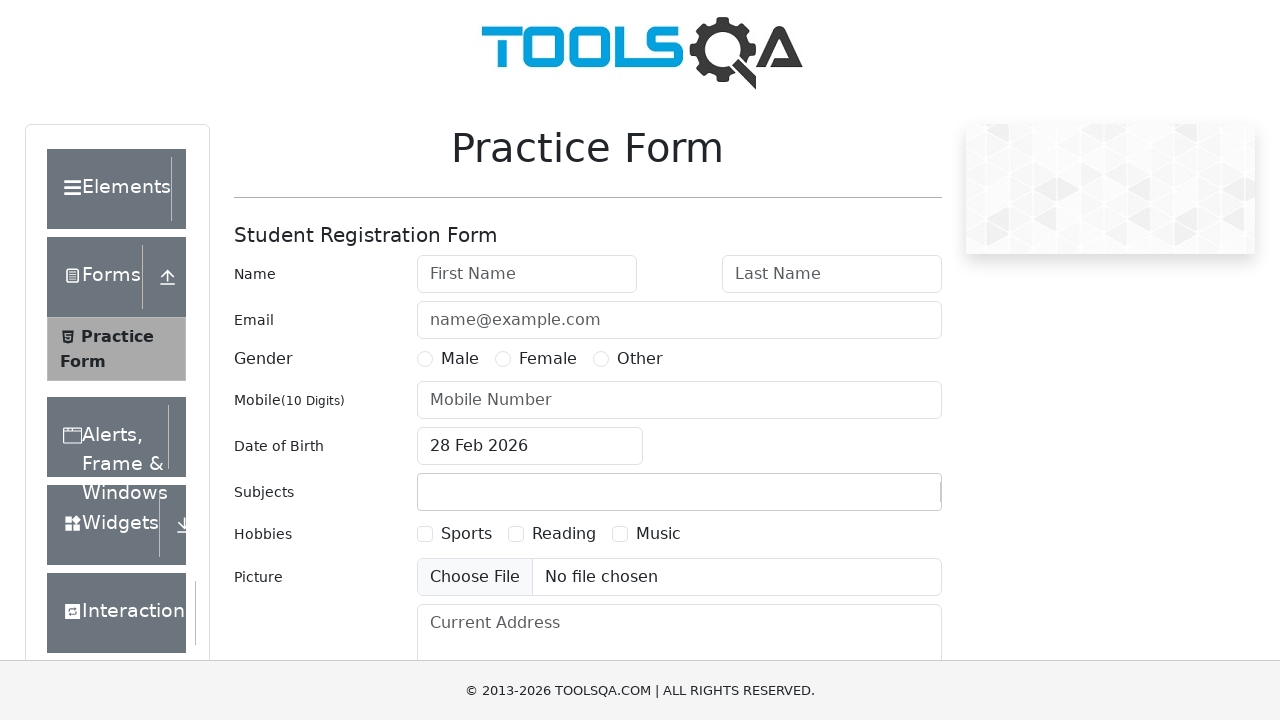